Tests a simple form by filling in first name, last name, city, and country fields, then submitting the form by clicking a button.

Starting URL: http://suninjuly.github.io/simple_form_find_task.html

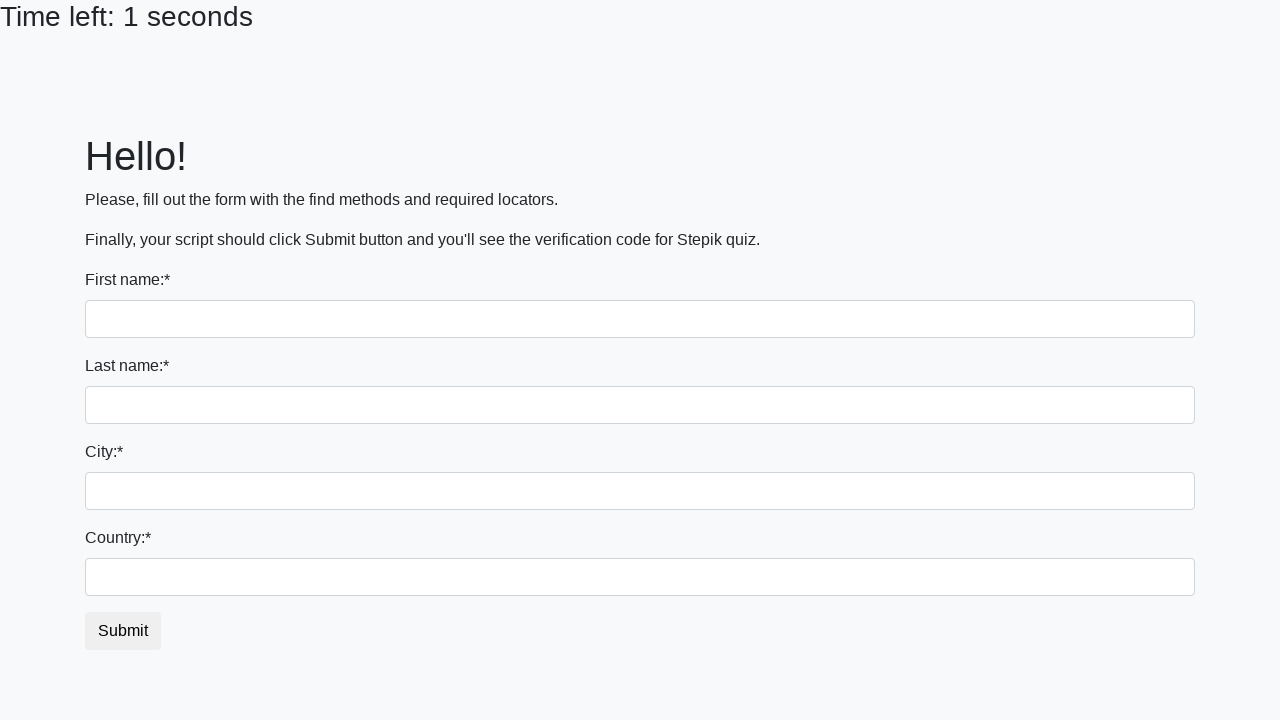

Filled first name field with 'Ivan' on input
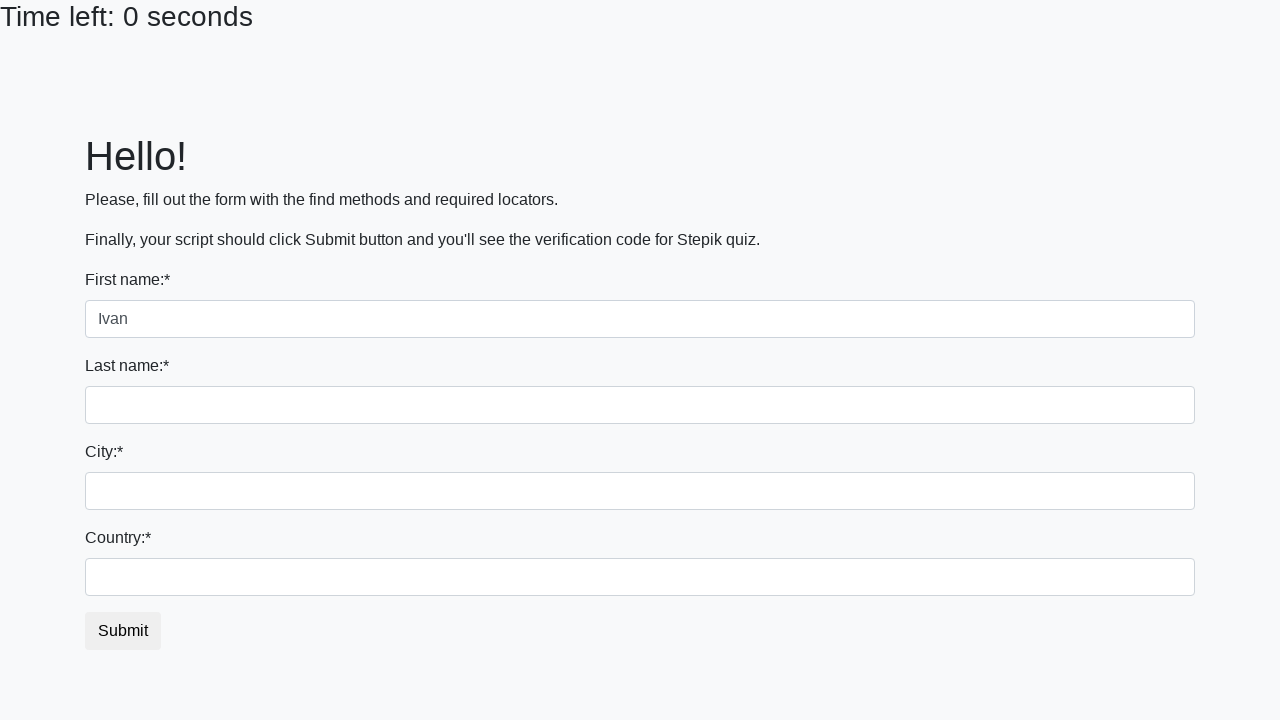

Filled last name field with 'Petrov' on input[name='last_name']
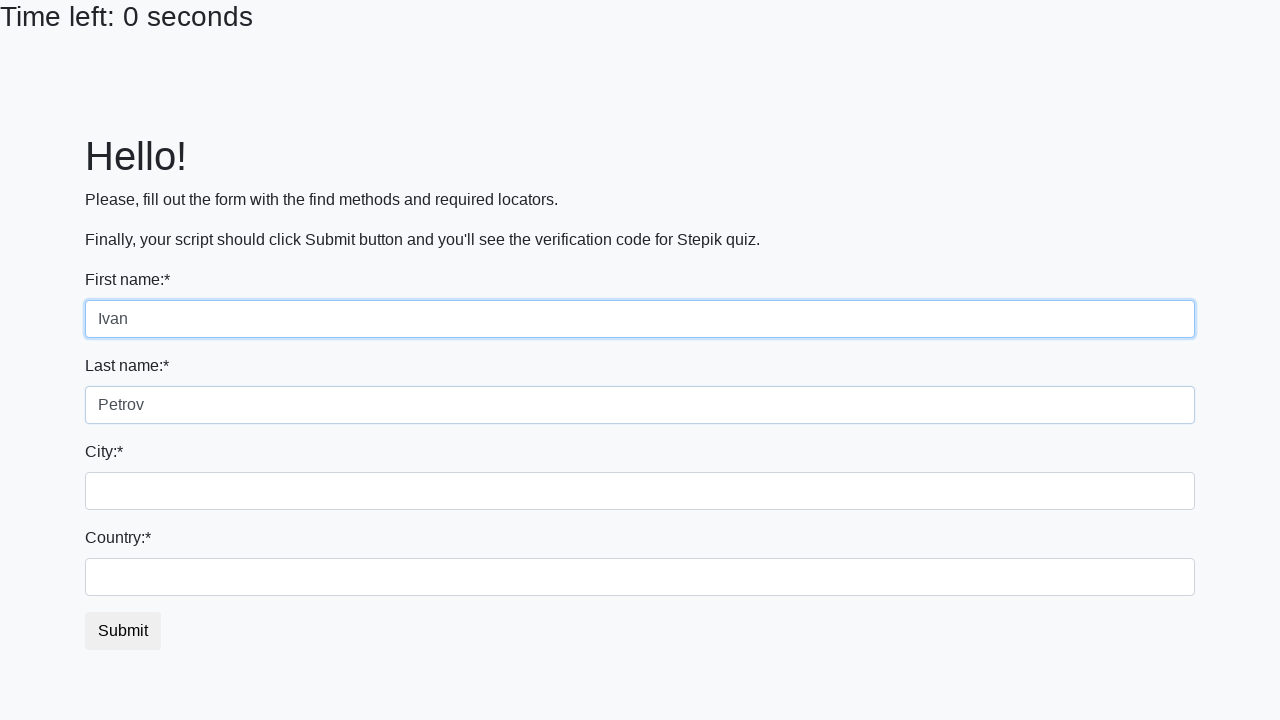

Filled city field with 'Smolensk' on .city
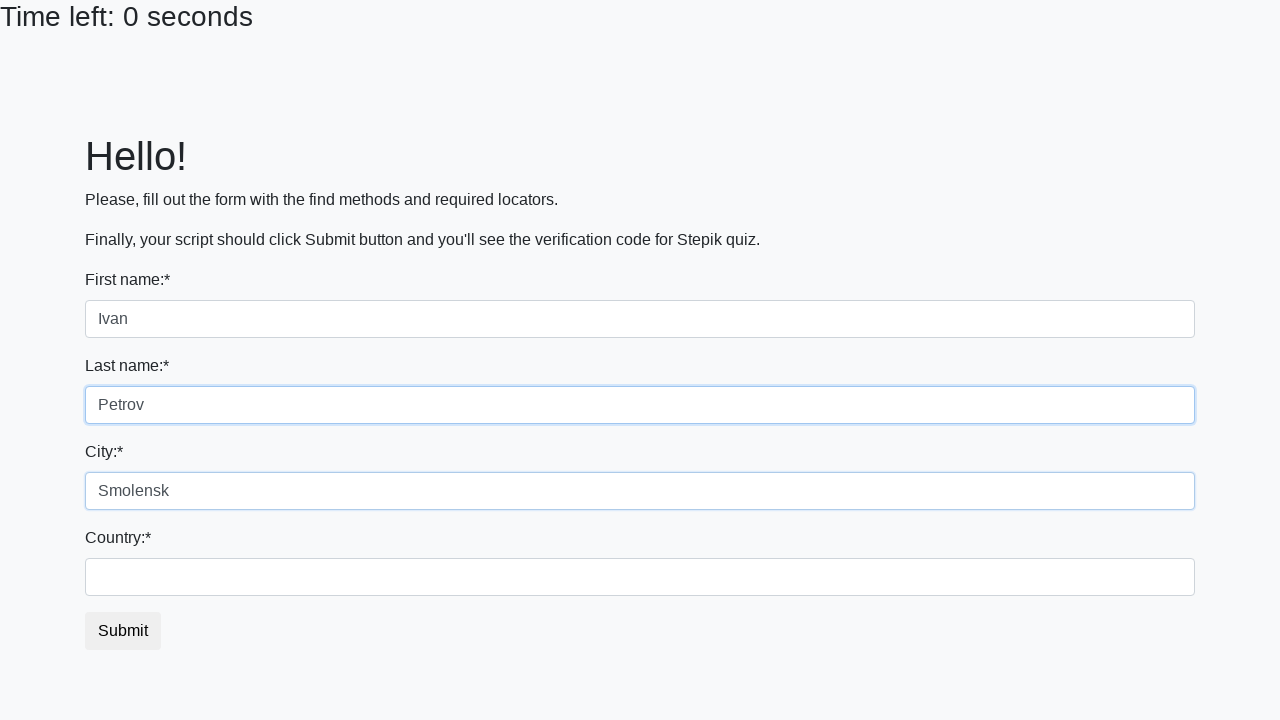

Filled country field with 'Russia' on #country
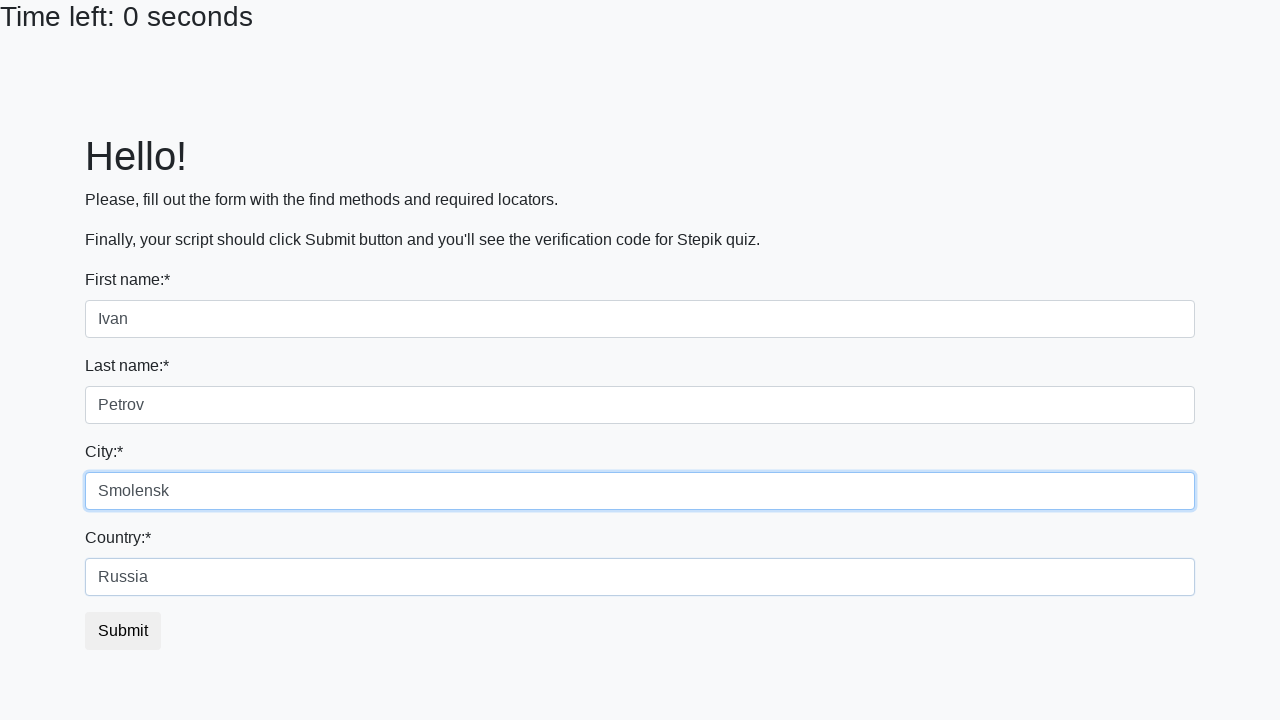

Clicked submit button to submit form at (123, 631) on button.btn
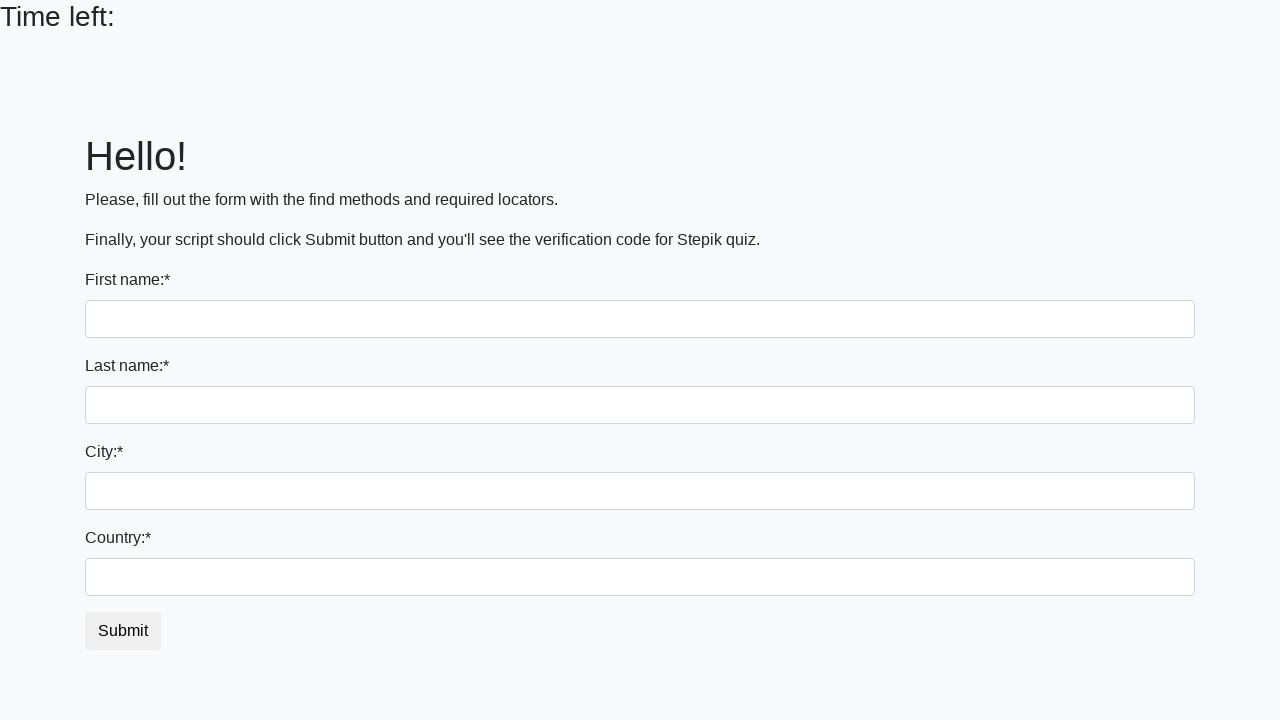

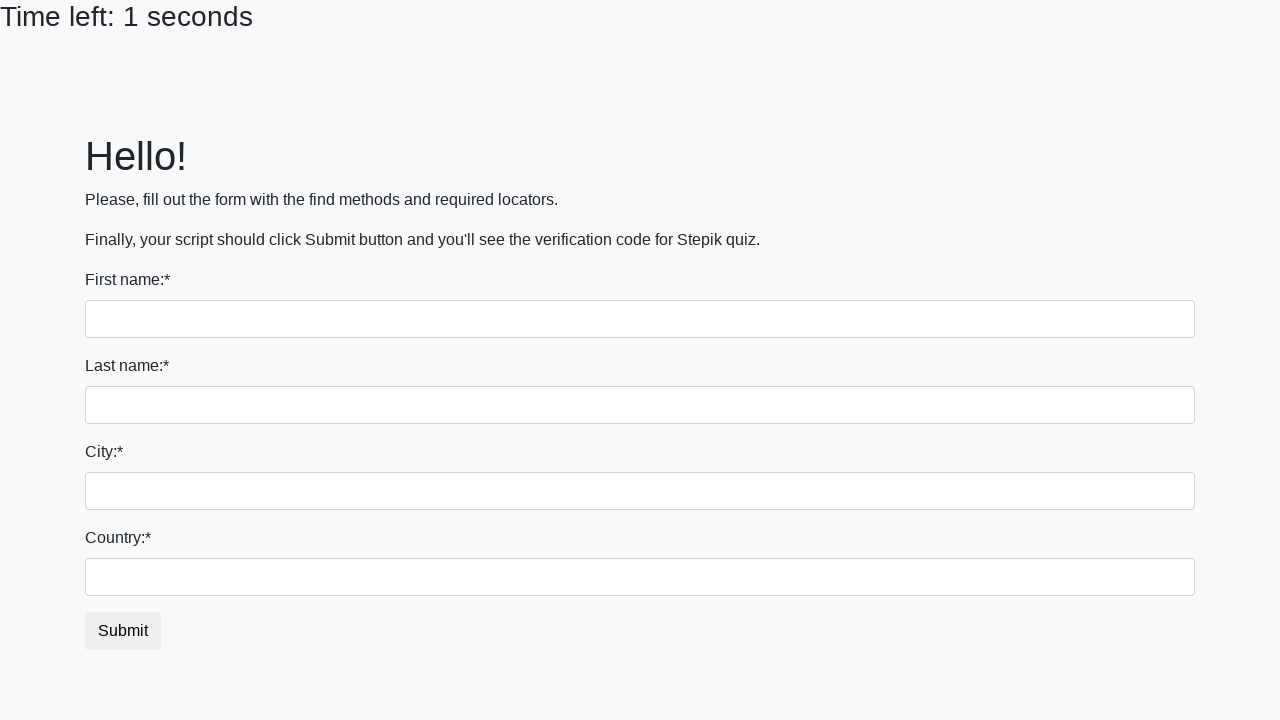